Tests basic browser navigation by navigating to a practice automation page, then going back to the previous page, and refreshing the page.

Starting URL: https://rahulshettyacademy.com/AutomationPractice/

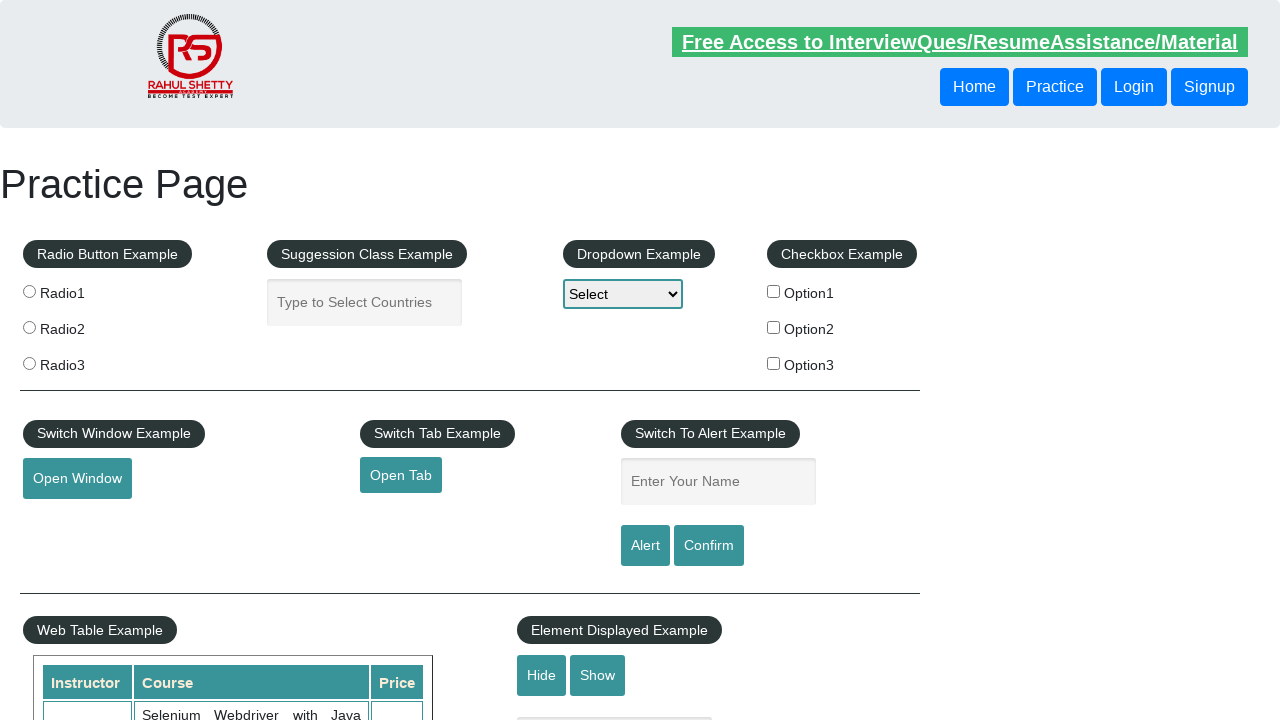

Navigated back to previous page
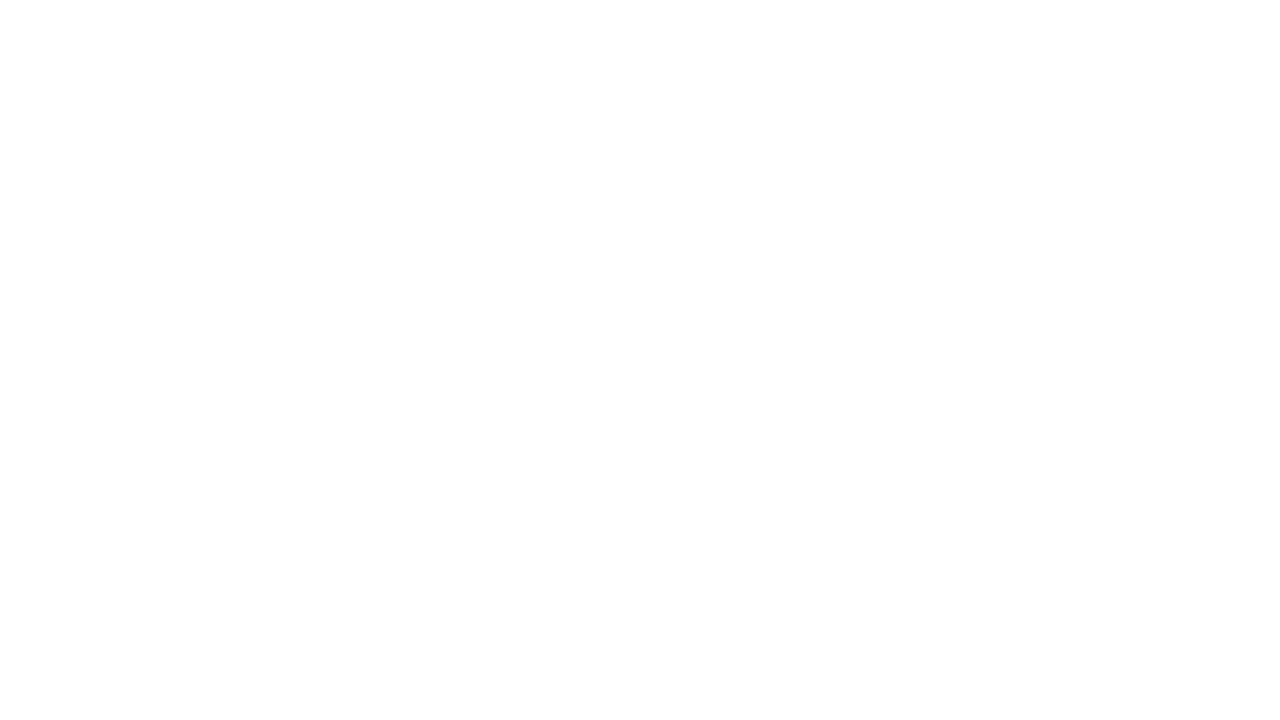

Refreshed the current page
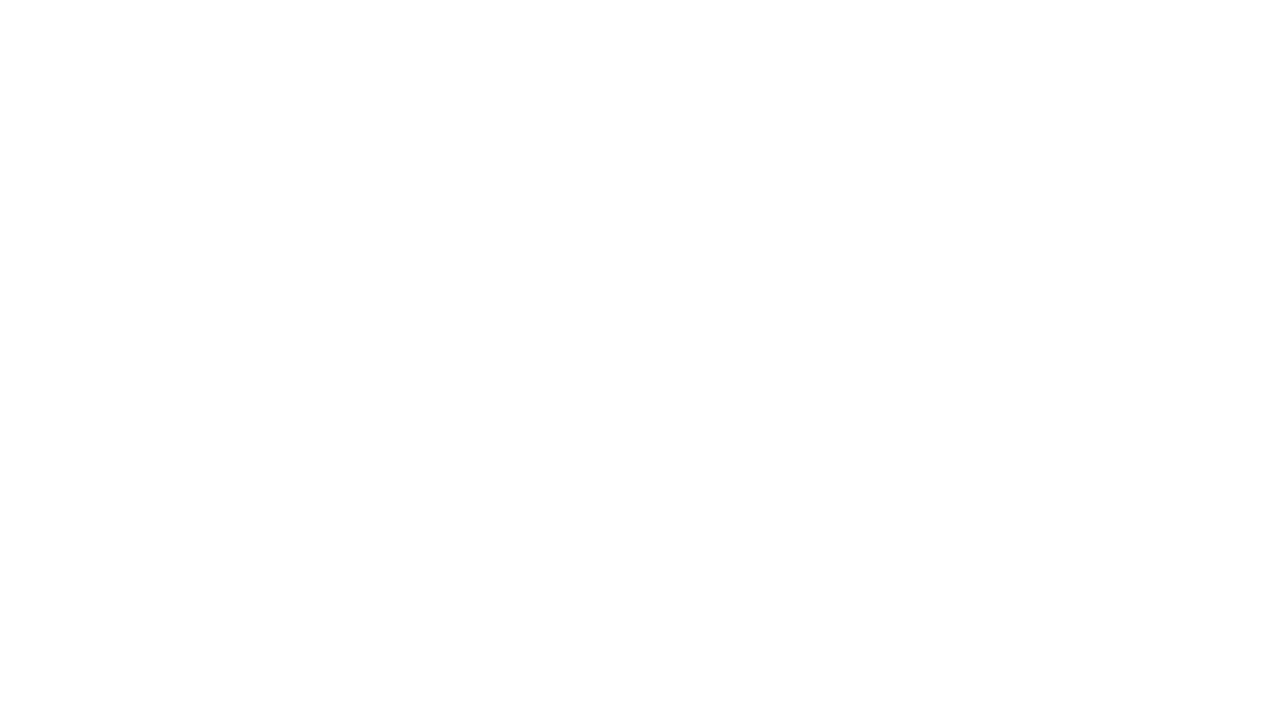

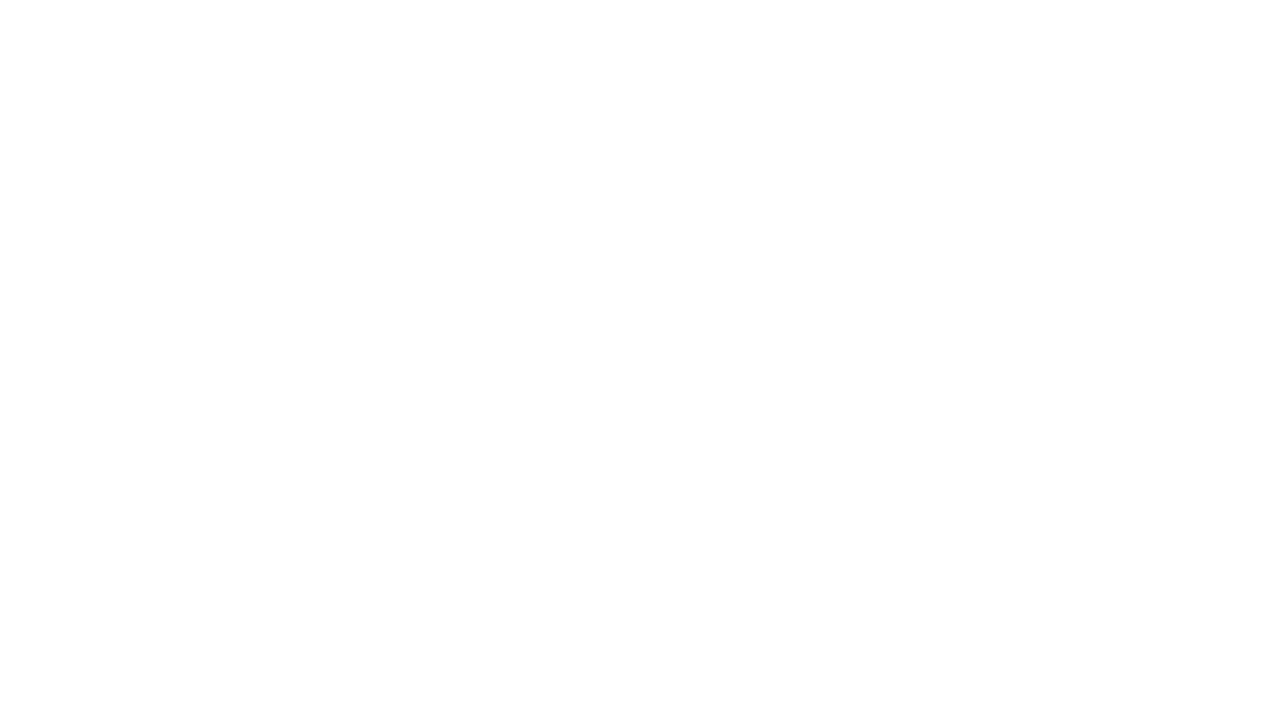